Tests the Elements and Text Box sections using XPath locators, clicking Elements, navigating to Text Box, filling all form fields (name, email, addresses), submitting and verifying the output.

Starting URL: https://demoqa.com/

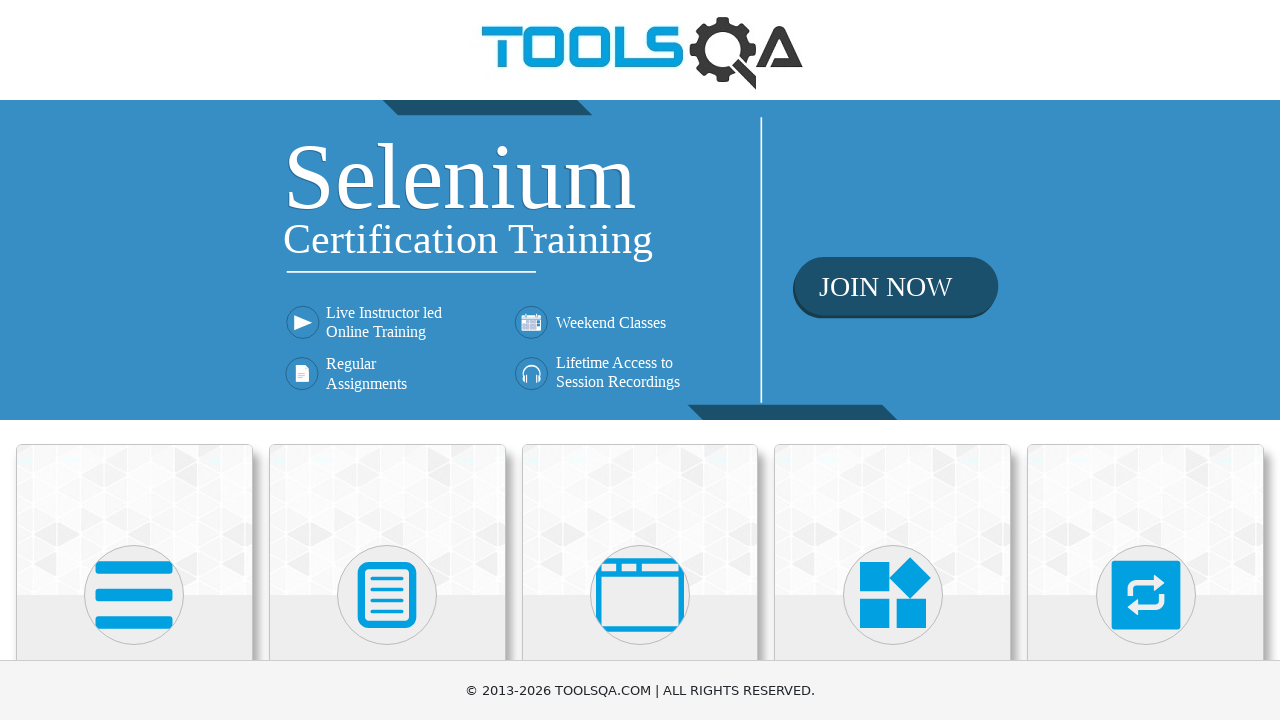

Clicked on Elements button using XPath at (134, 360) on xpath=//h5[1]
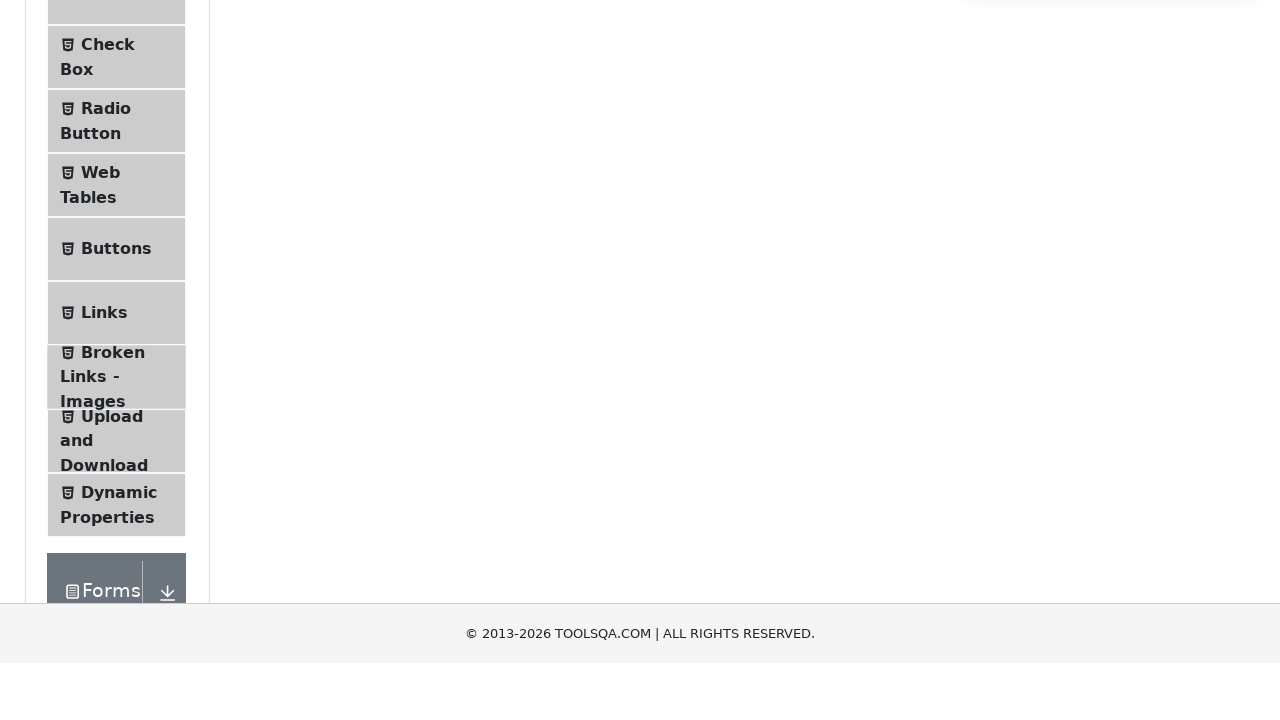

Clicked on Text Box tab using XPath at (119, 261) on xpath=//span[text()='Text Box']
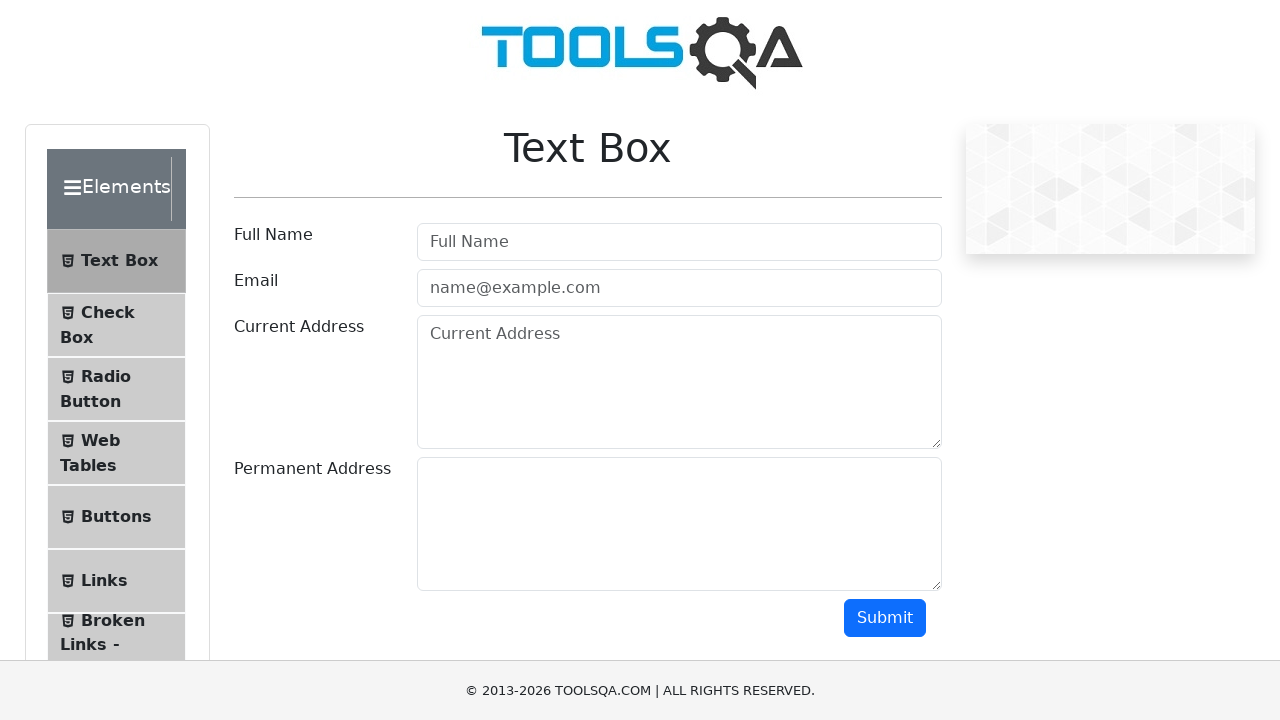

Filled full name field with 'Nat' on input[placeholder='Full Name']
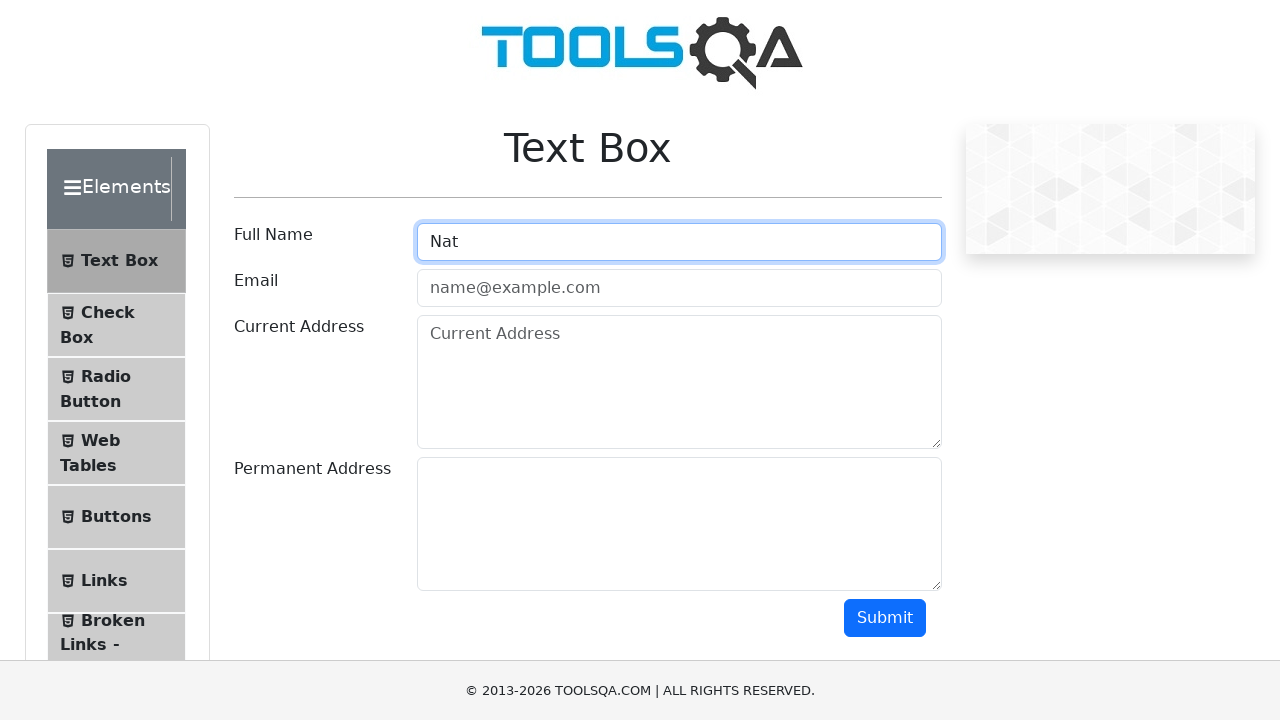

Filled email field with 'new@new.new' on #userEmail
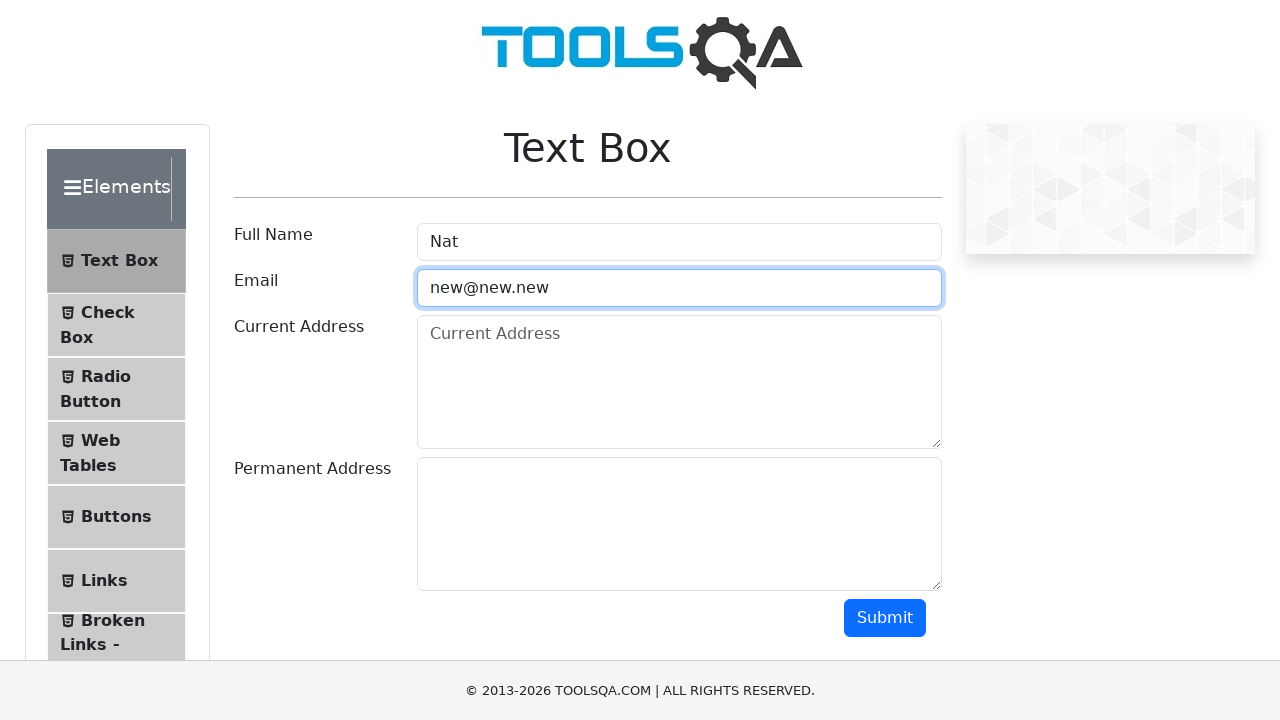

Filled current address field with 'USA' on #currentAddress
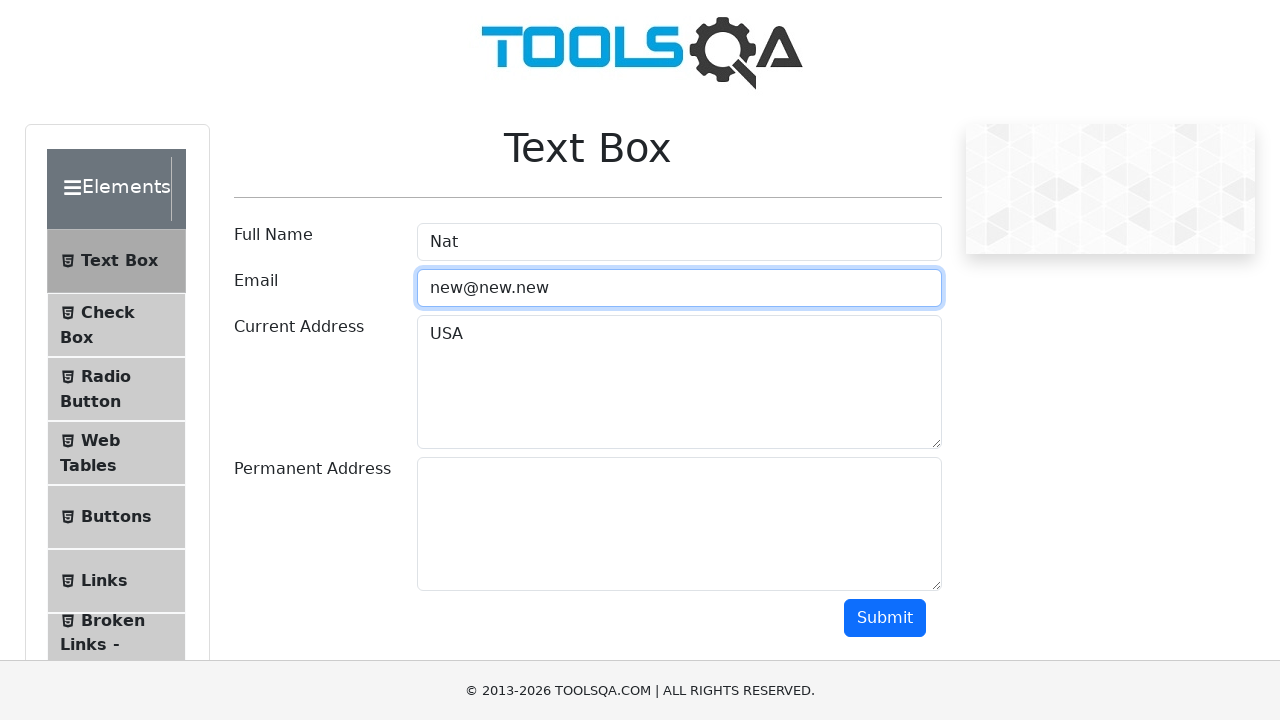

Filled permanent address field with 'NY' on #permanentAddress
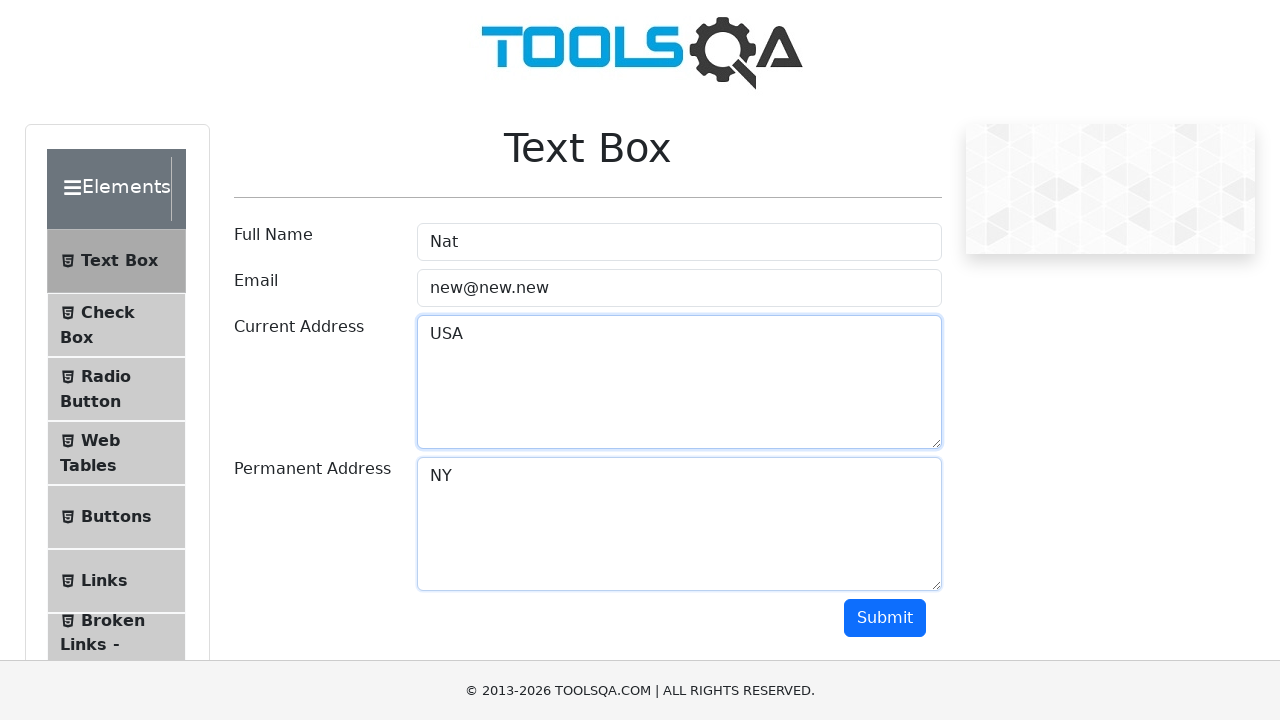

Clicked submit button to submit form at (885, 618) on #submit
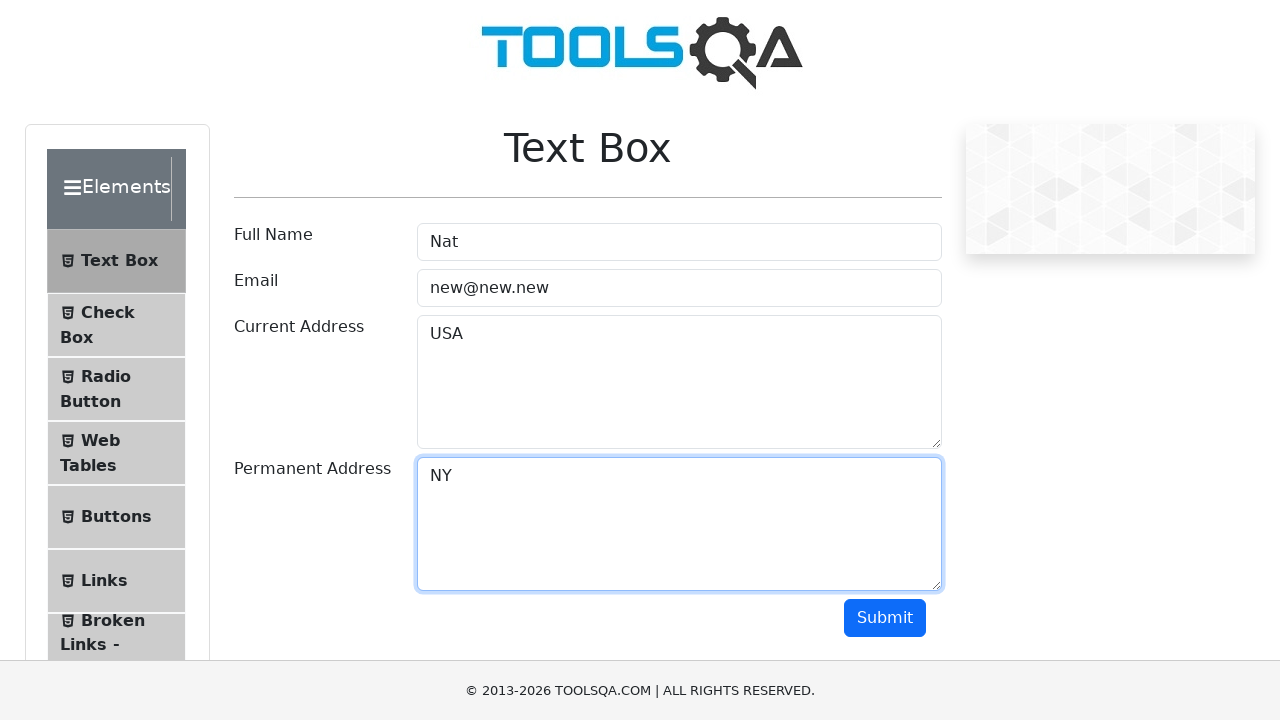

Form output loaded and verified
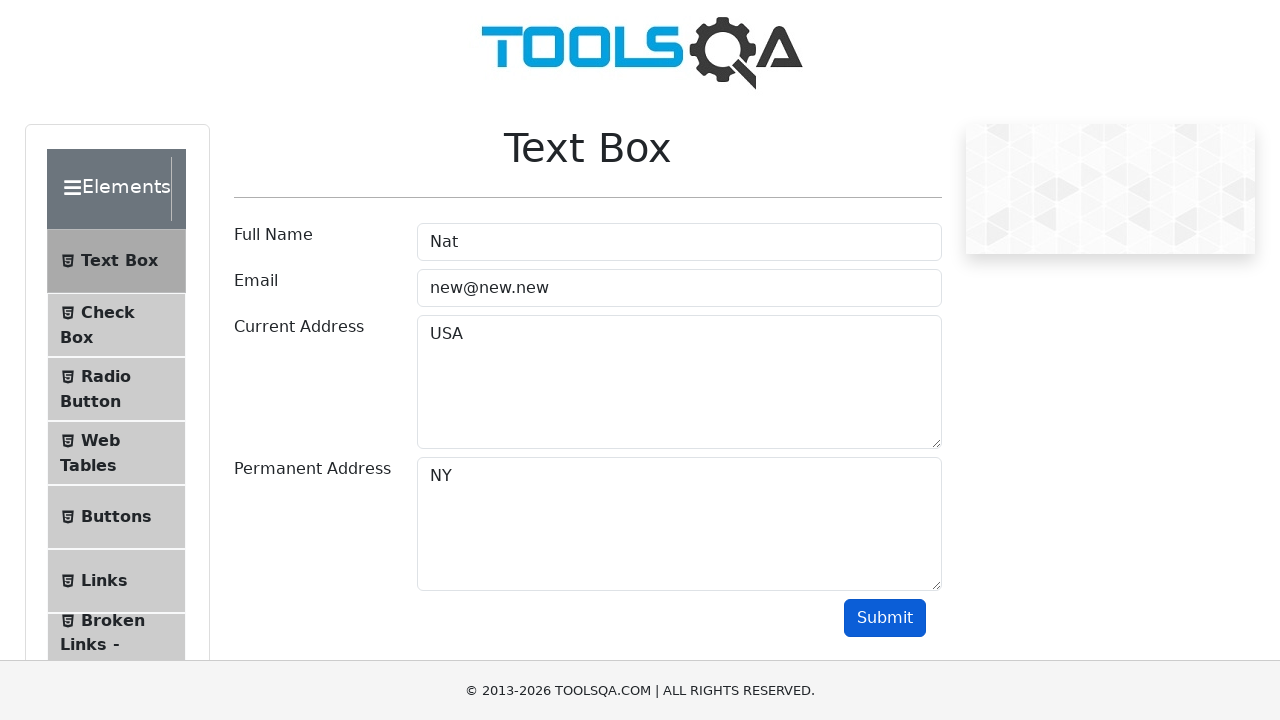

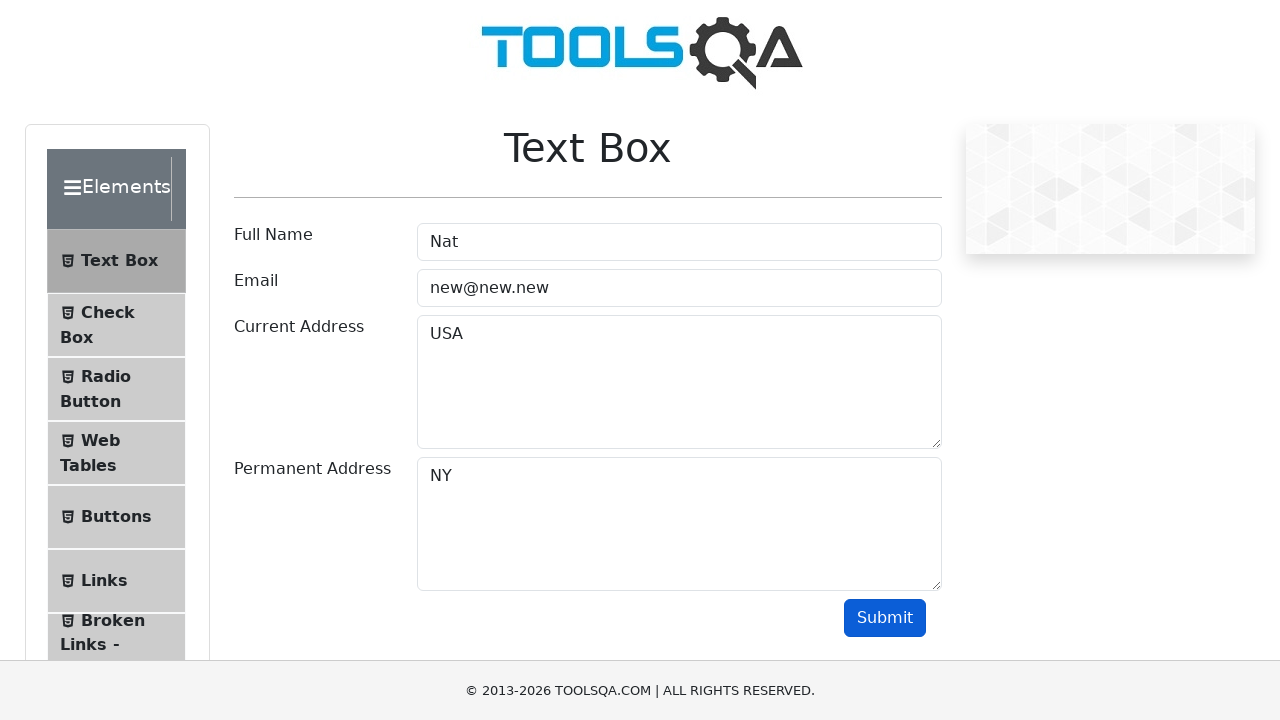